Tests the Python.org search functionality by entering "pycon" as a search query and verifying that results are returned

Starting URL: http://www.python.org

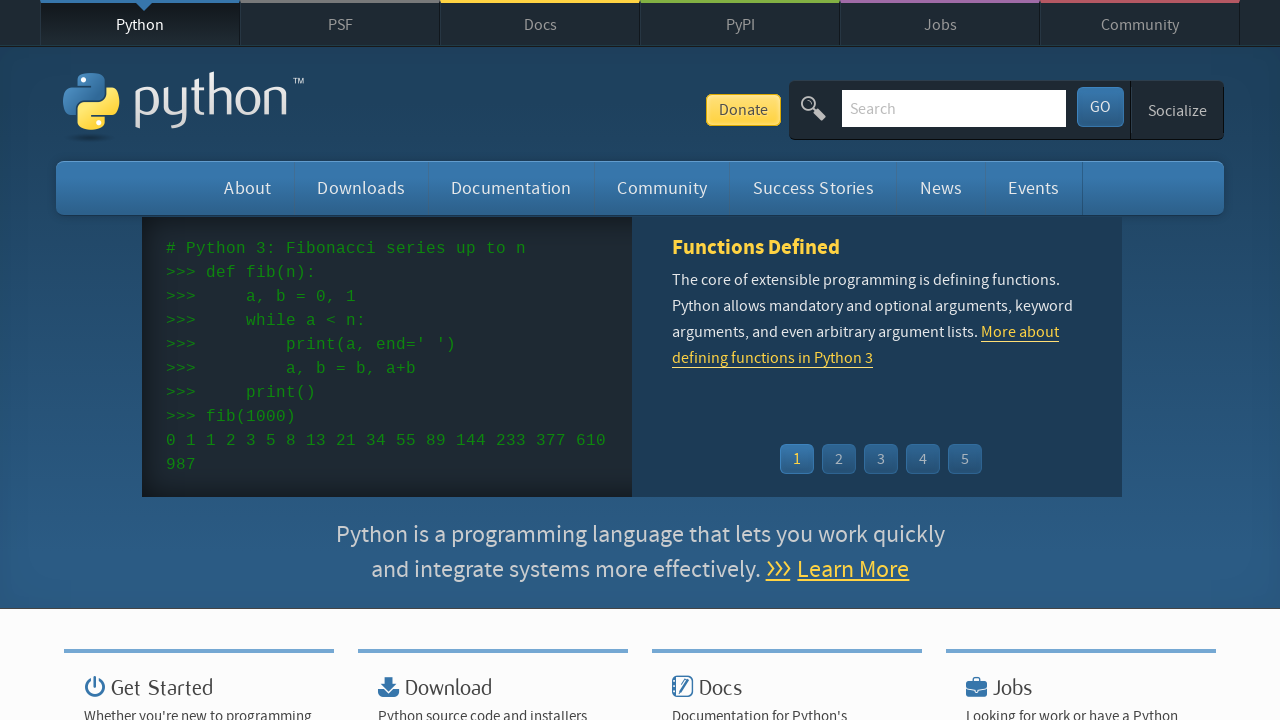

Verified page title contains 'Python'
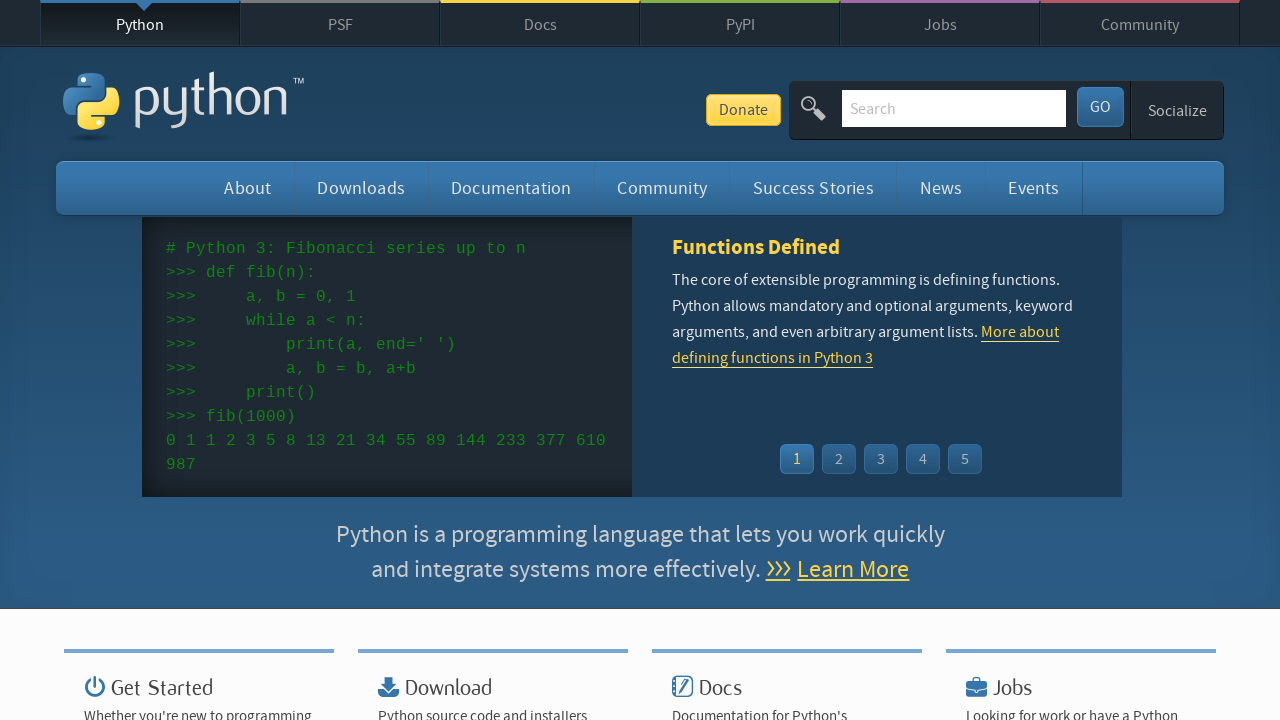

Filled search box with 'pycon' on input[name='q']
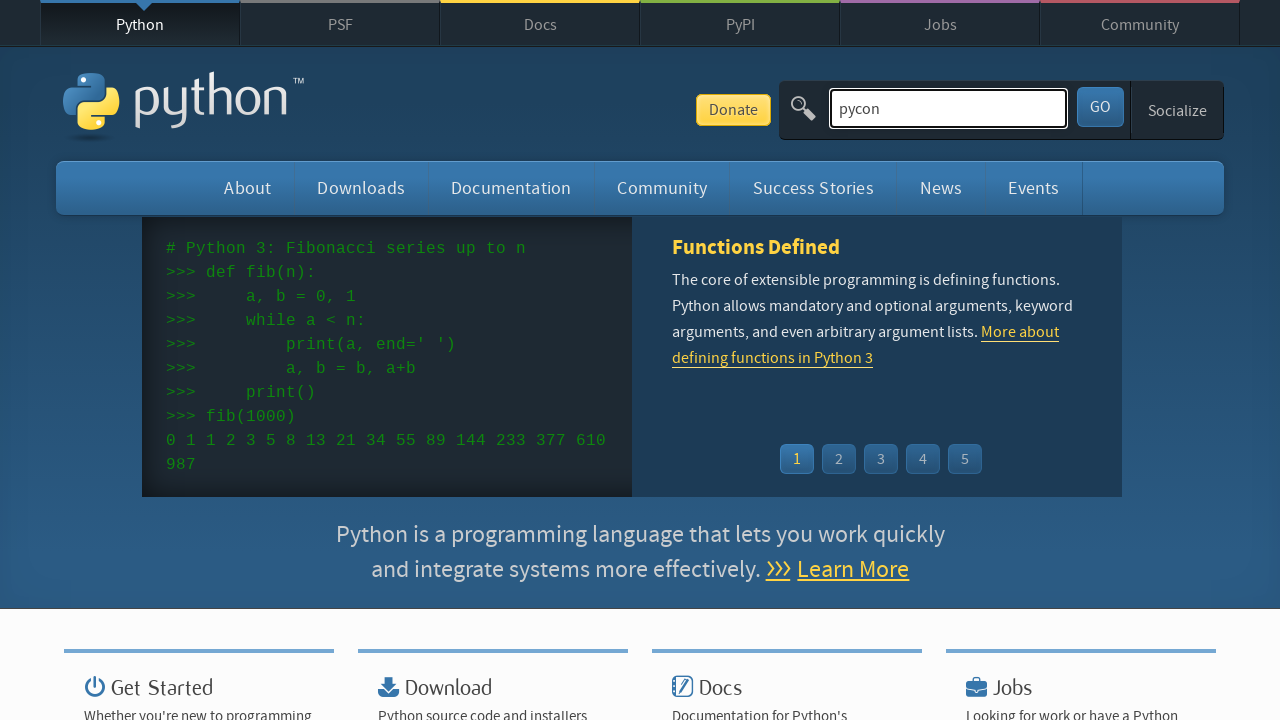

Pressed Enter to submit search query on input[name='q']
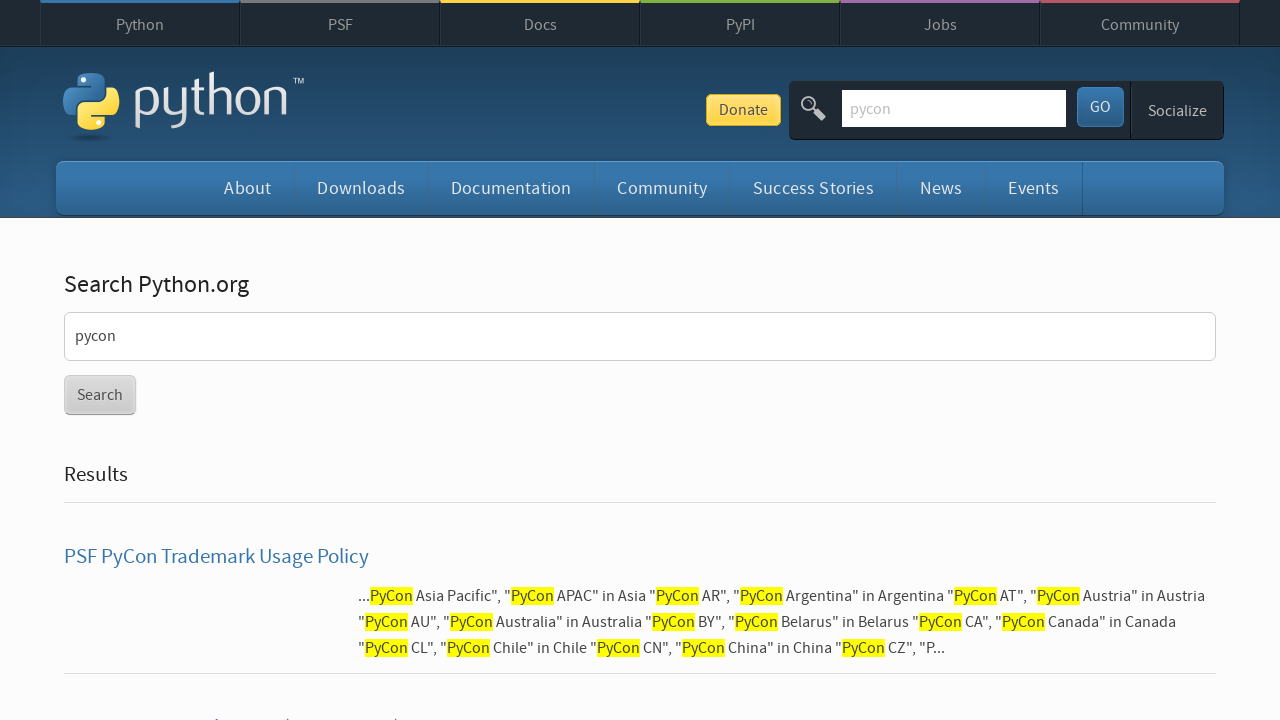

Waited for page to reach network idle state
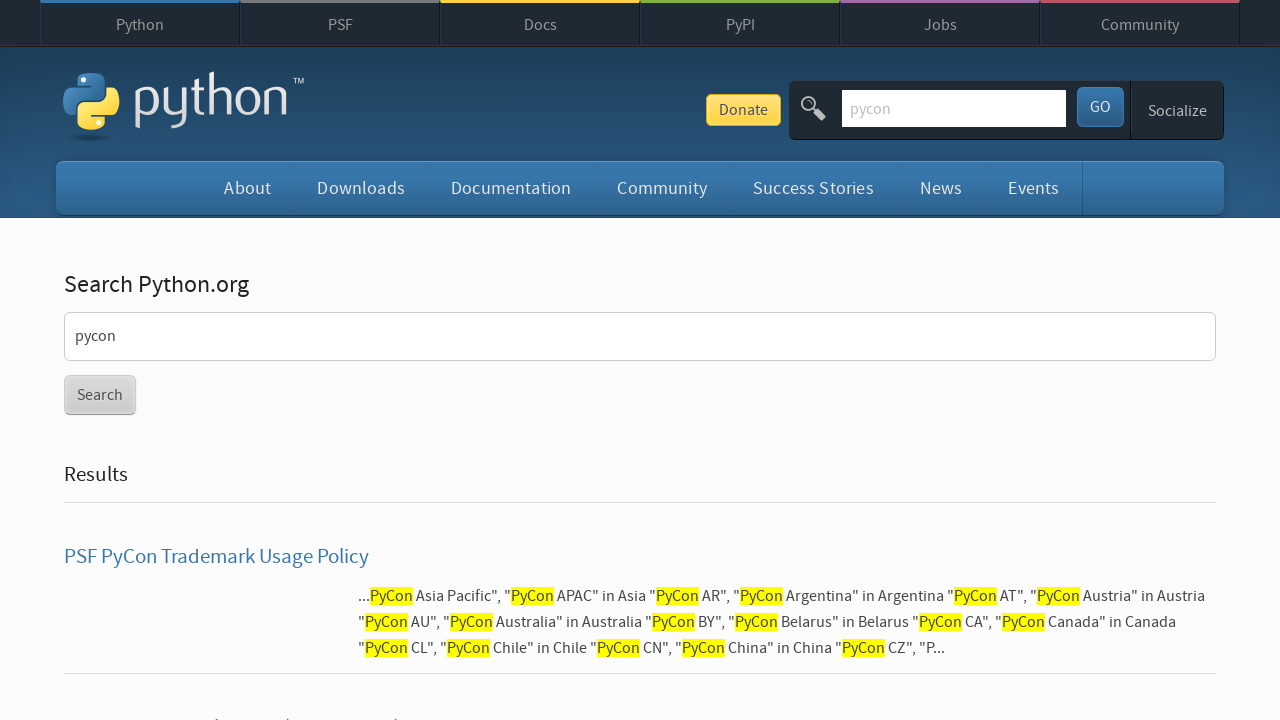

Verified search results were returned (no 'No results found' message)
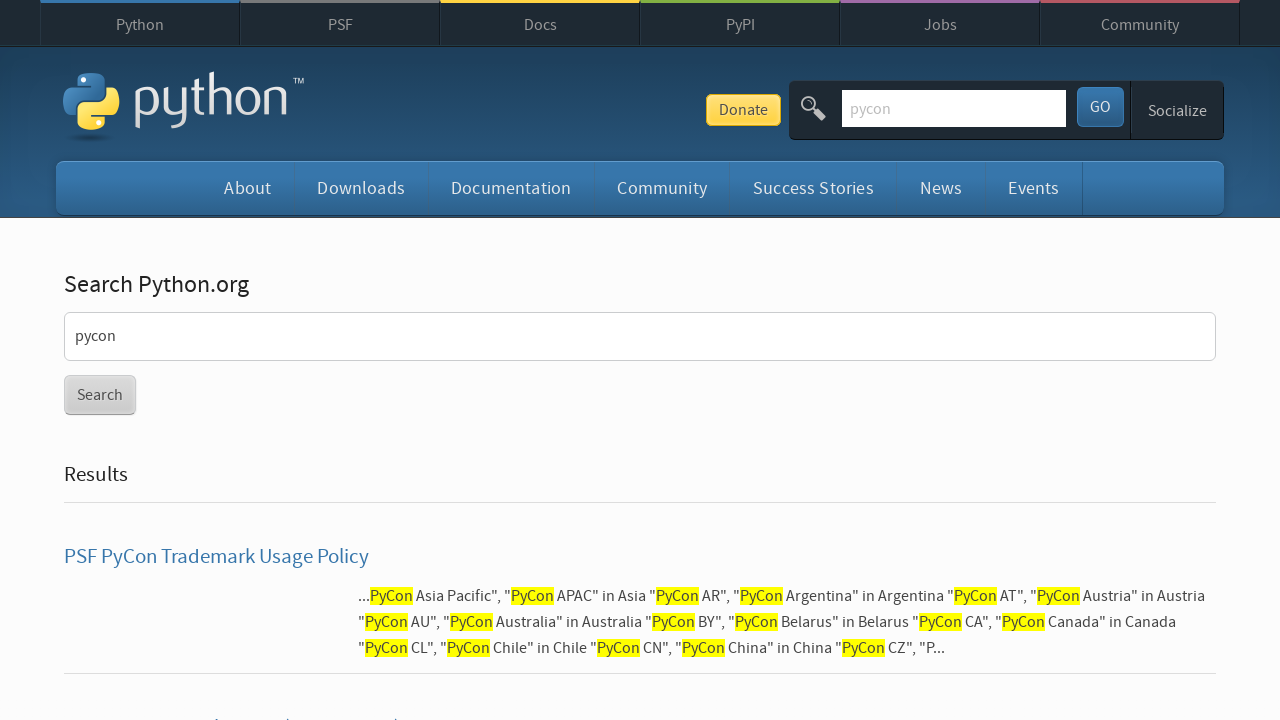

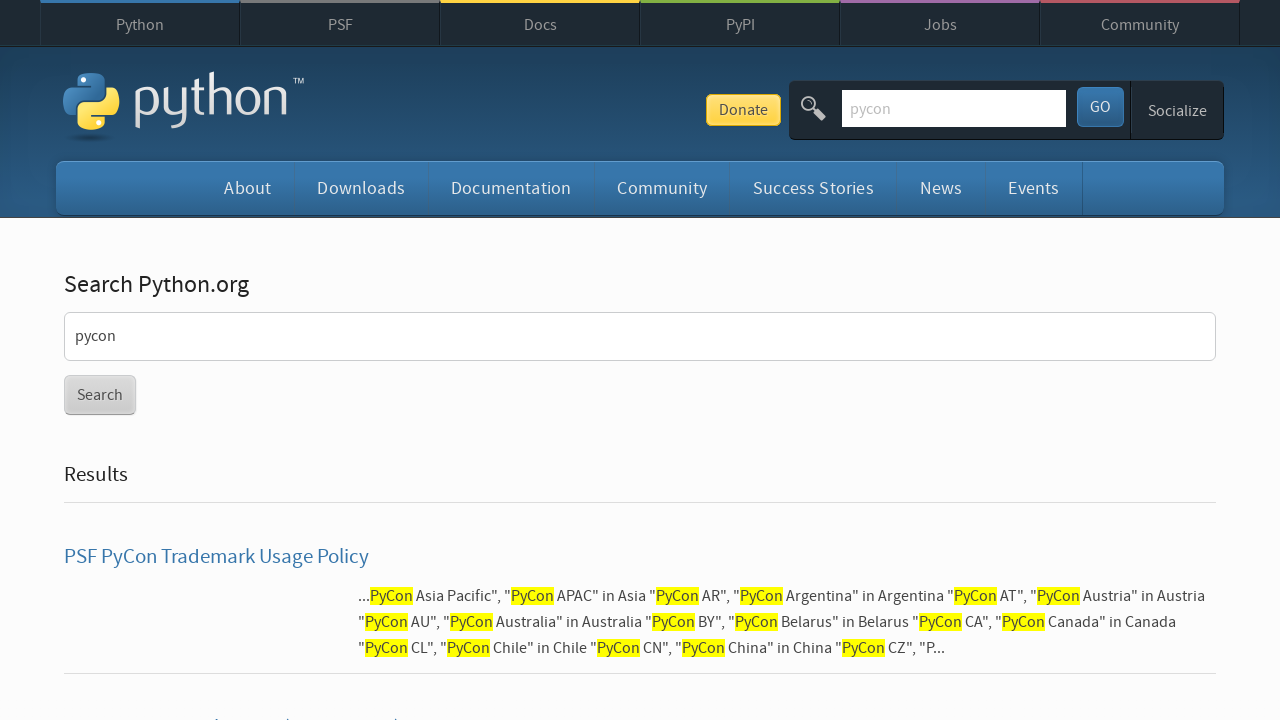